Selects multiple items using CTRL key and verifies the selection result

Starting URL: https://neoris-ddc.github.io/testingautomation/selenium/selectable.html

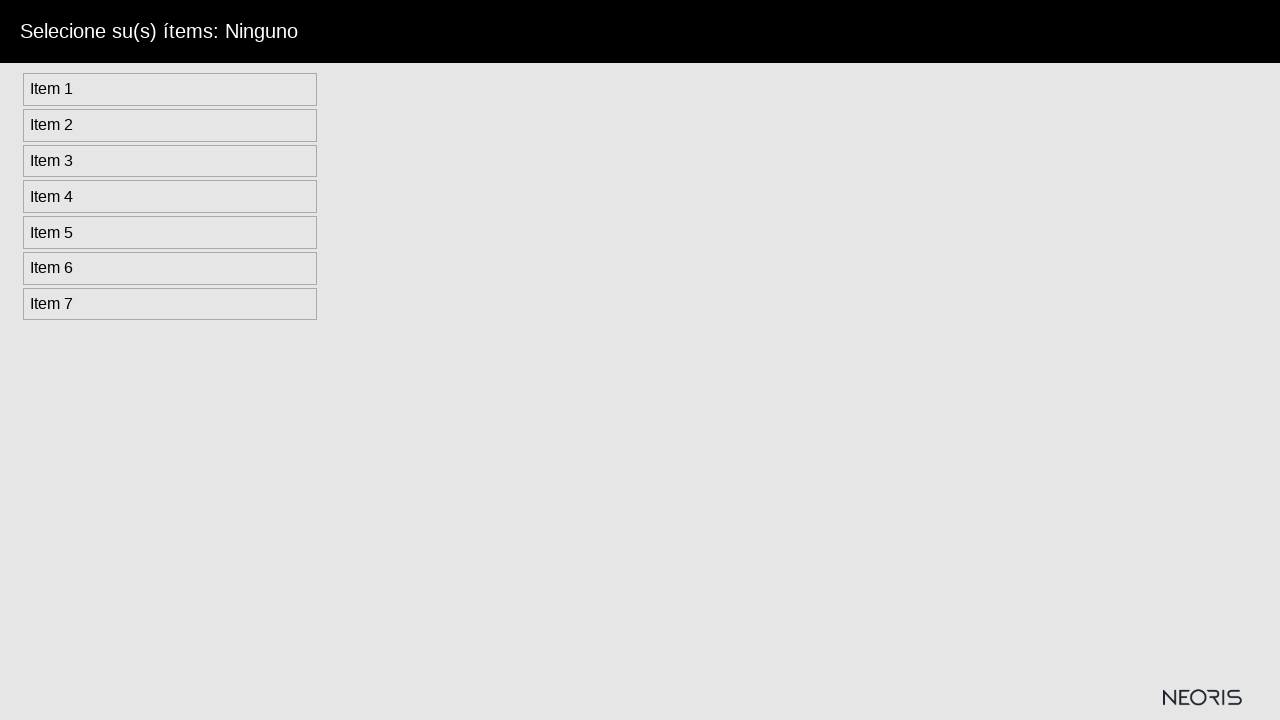

Navigated to selectable items test page
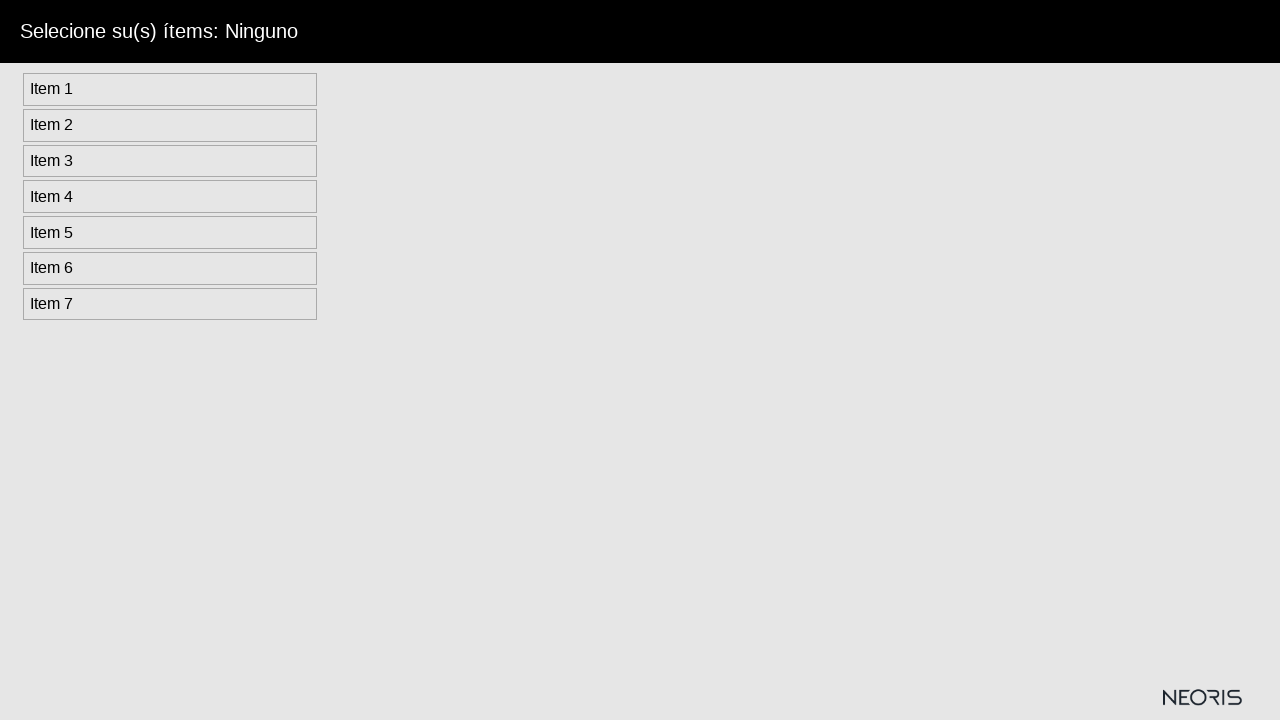

Selected item #1 with CTRL key at (170, 89) on xpath=//*[@id='selectable']/li[1]
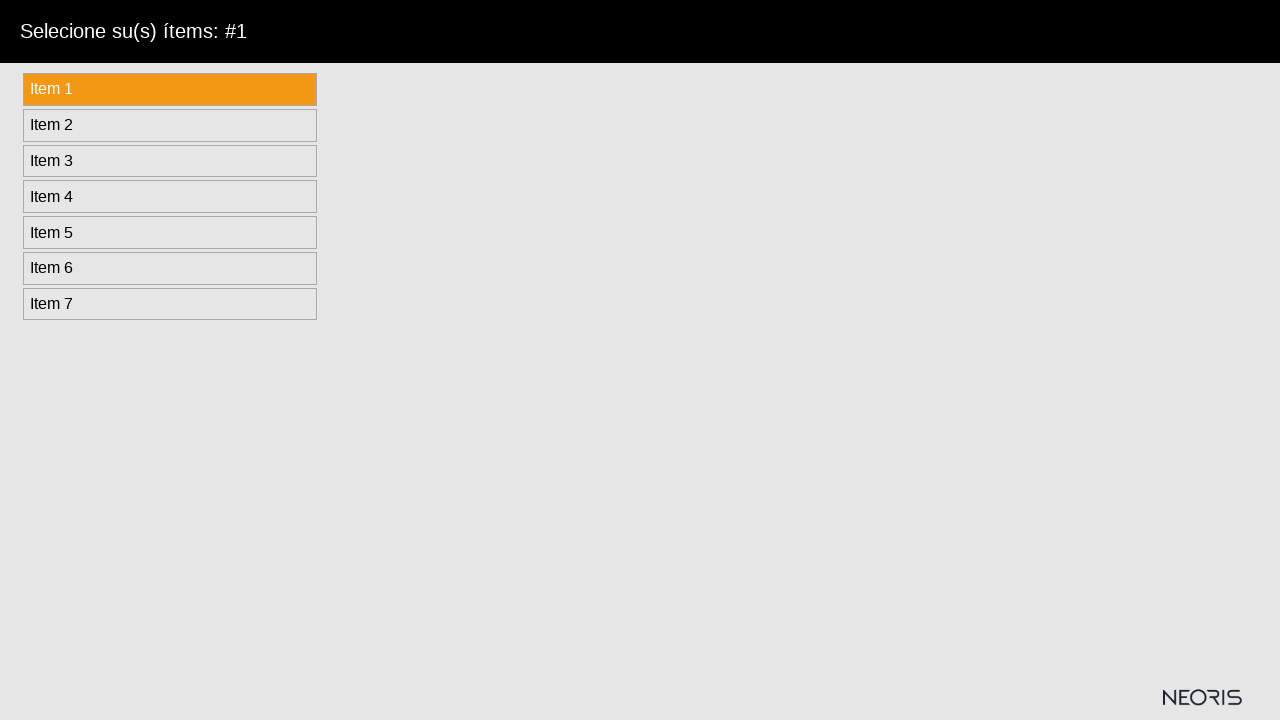

Selected item #3 with CTRL key at (170, 161) on xpath=//*[@id='selectable']/li[3]
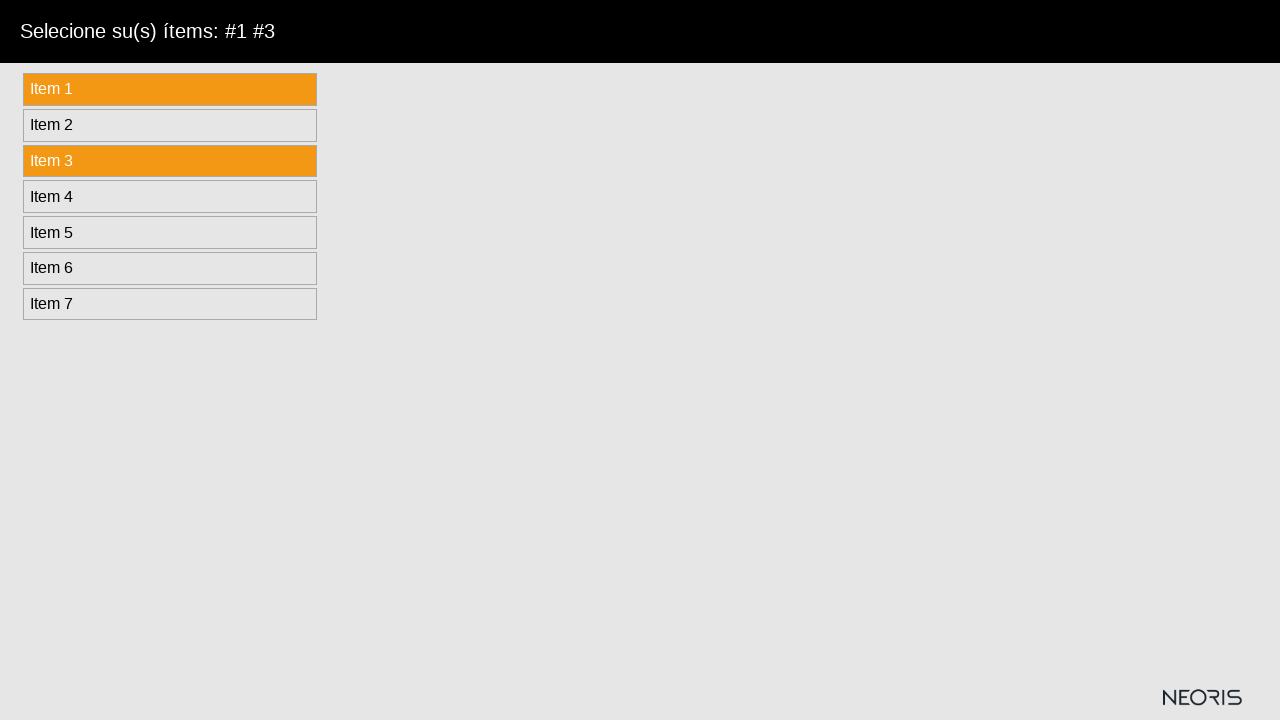

Selected item #5 with CTRL key at (170, 233) on xpath=//*[@id='selectable']/li[5]
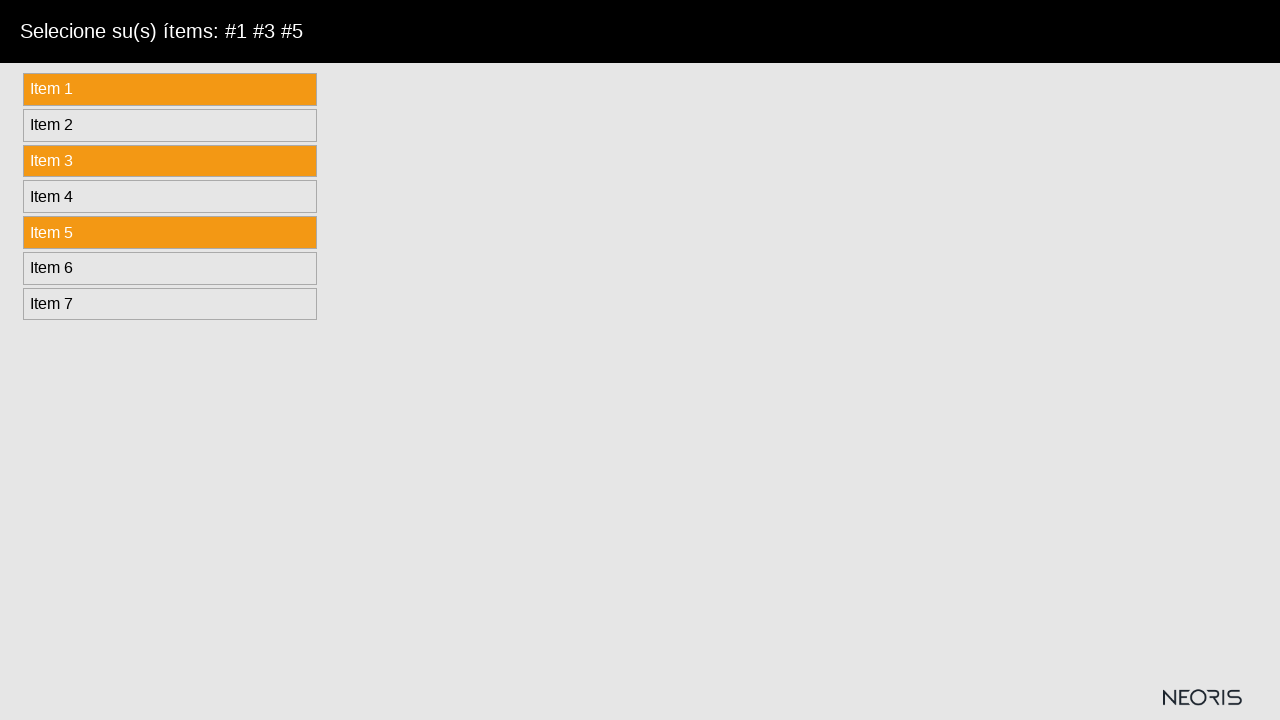

Selected item #7 with CTRL key at (170, 304) on xpath=//*[@id='selectable']/li[7]
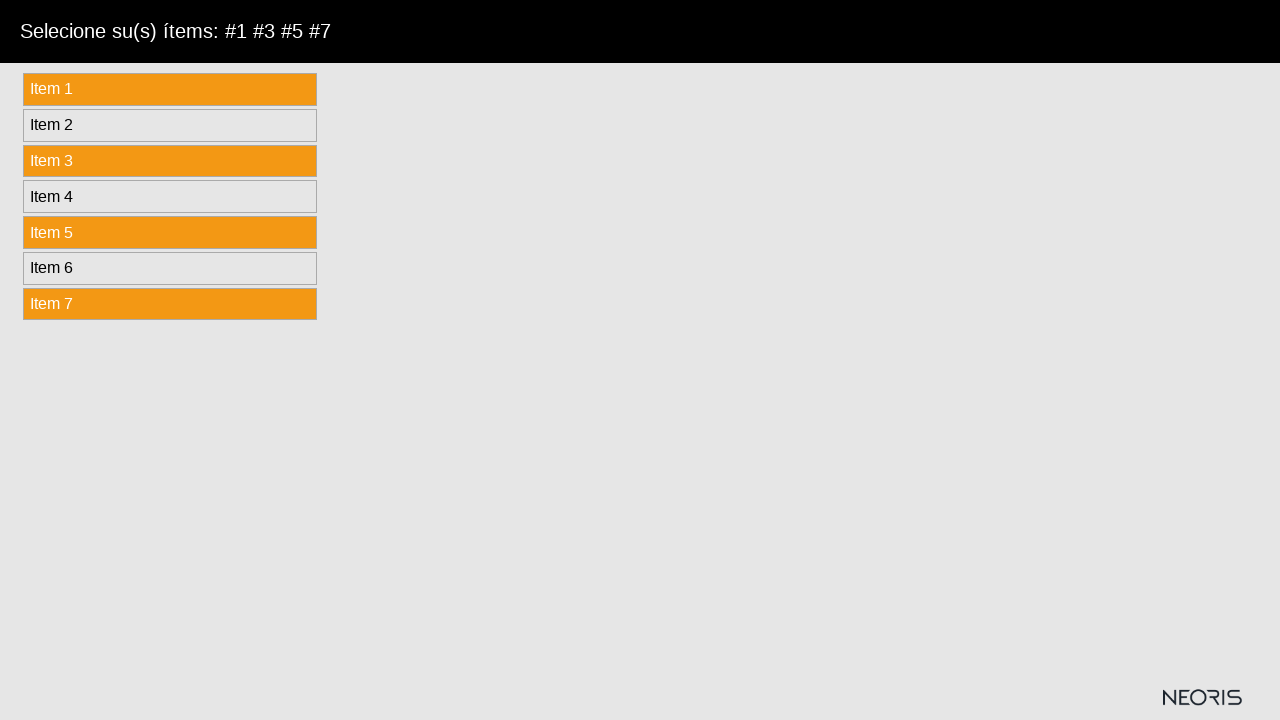

Verified that items #1, #3, #5, and #7 are selected
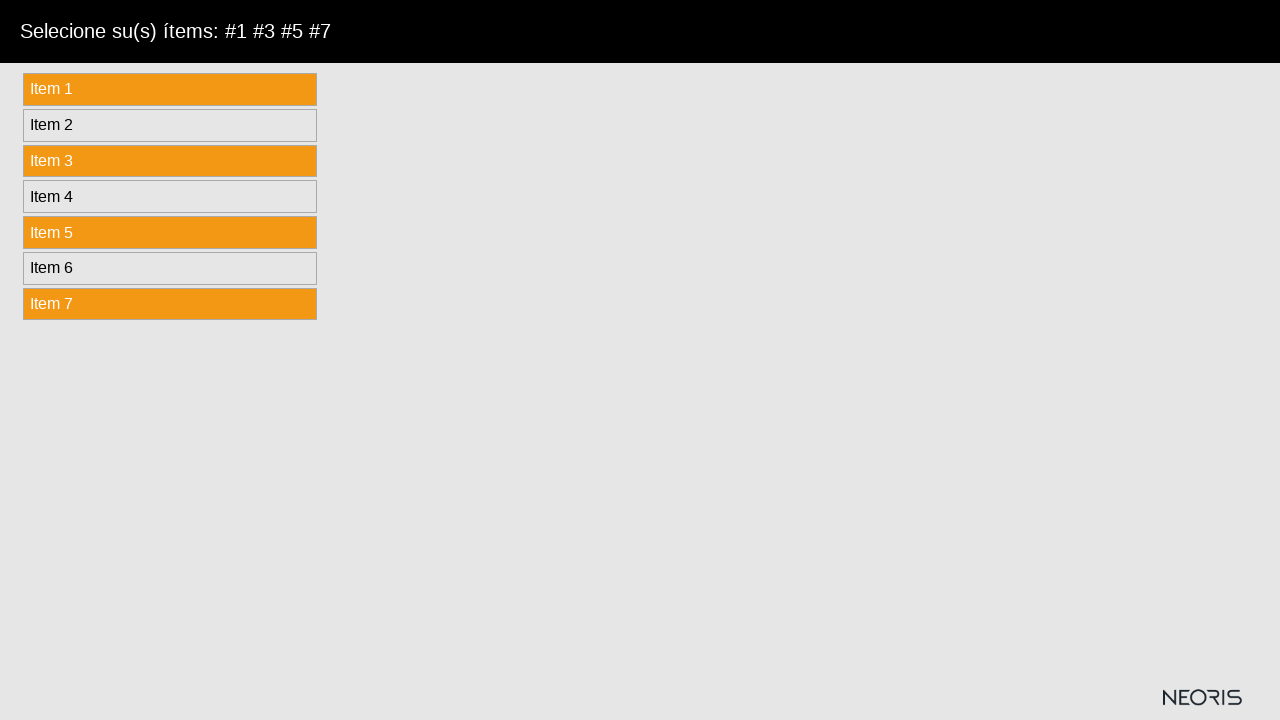

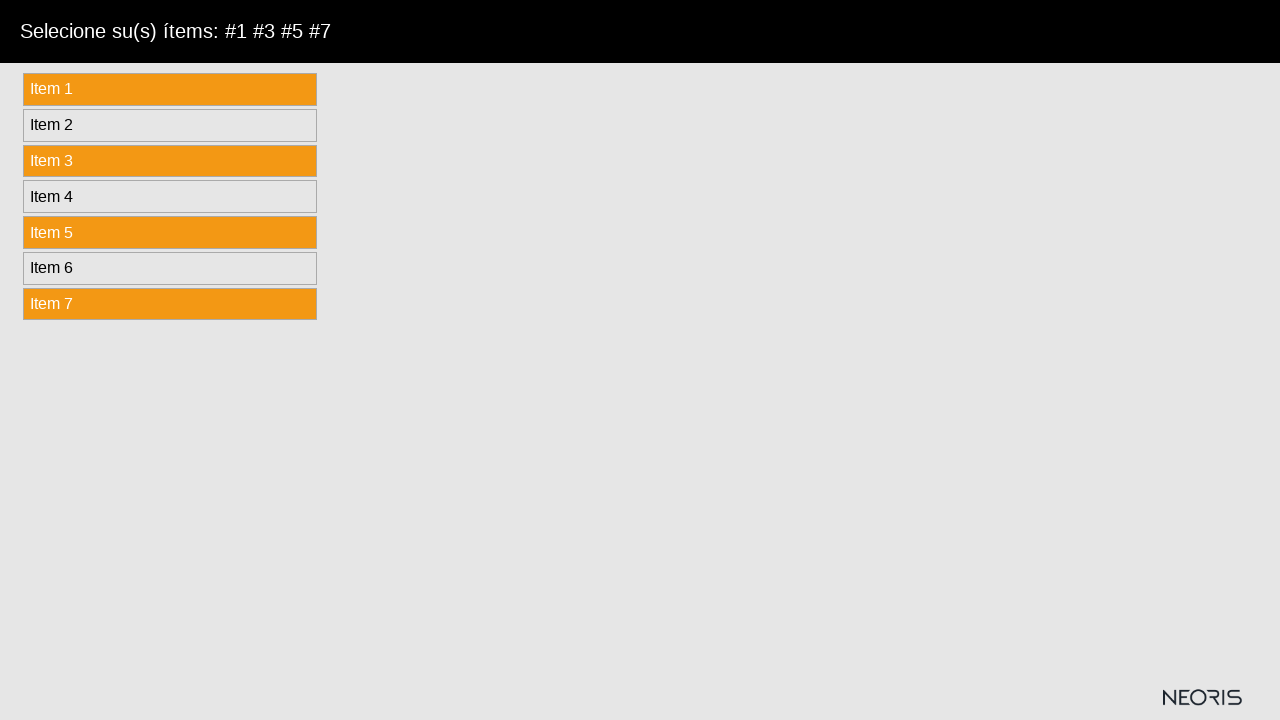